Navigates to ANBIMA's IDKA consultation page, switches to an iframe, selects download and format options via radio buttons, enters a date, and submits the form to request financial index data.

Starting URL: https://www.anbima.com.br/pt_br/informar/consulta-idka.htm

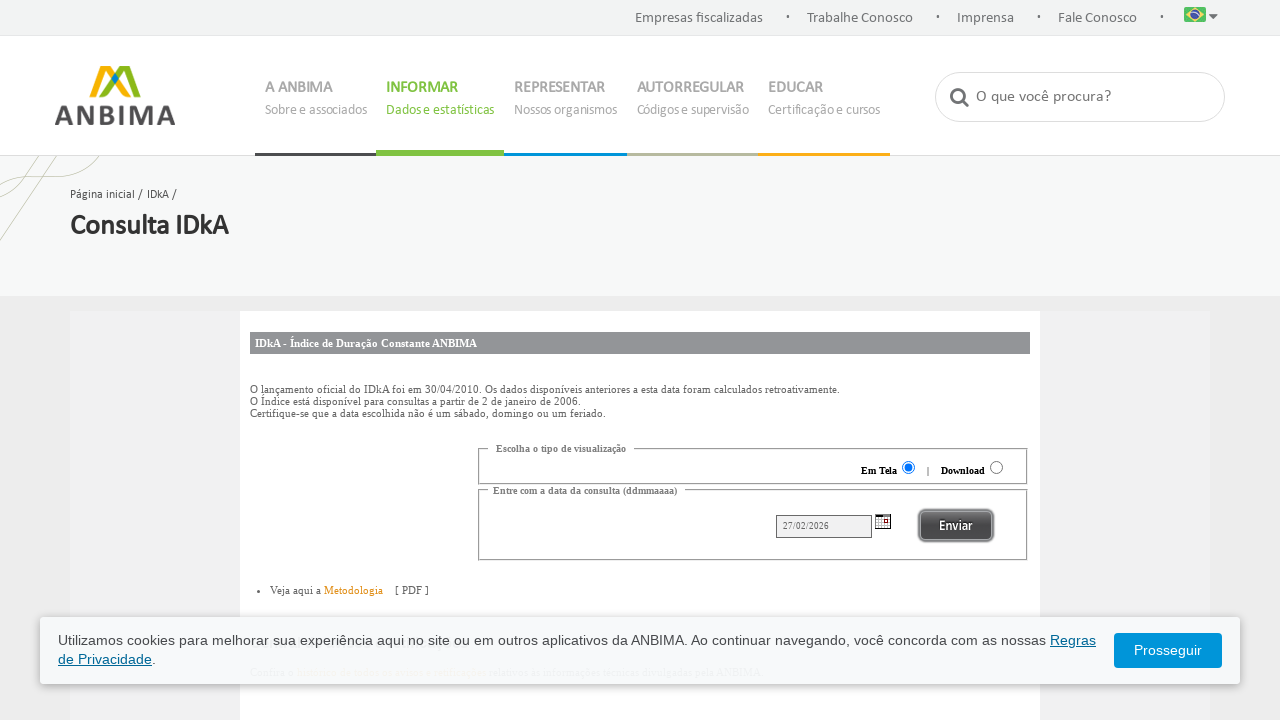

Located and waited for iframe element
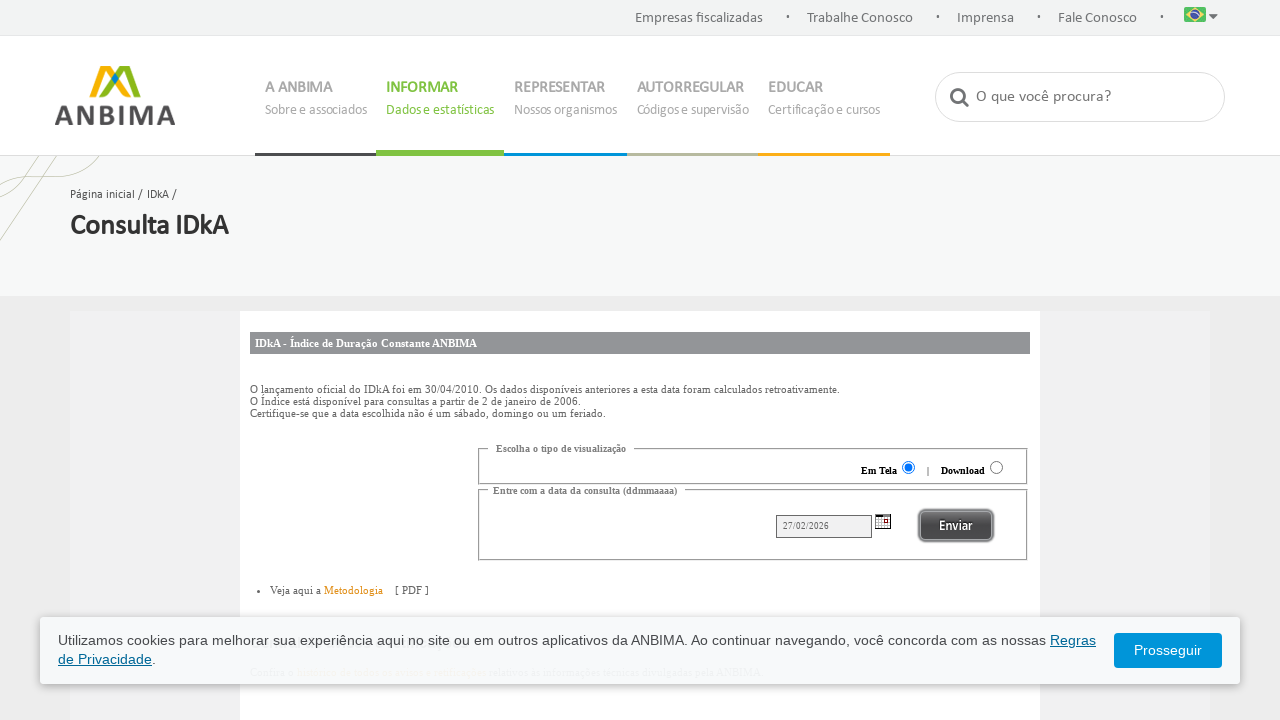

Switched to iframe content frame
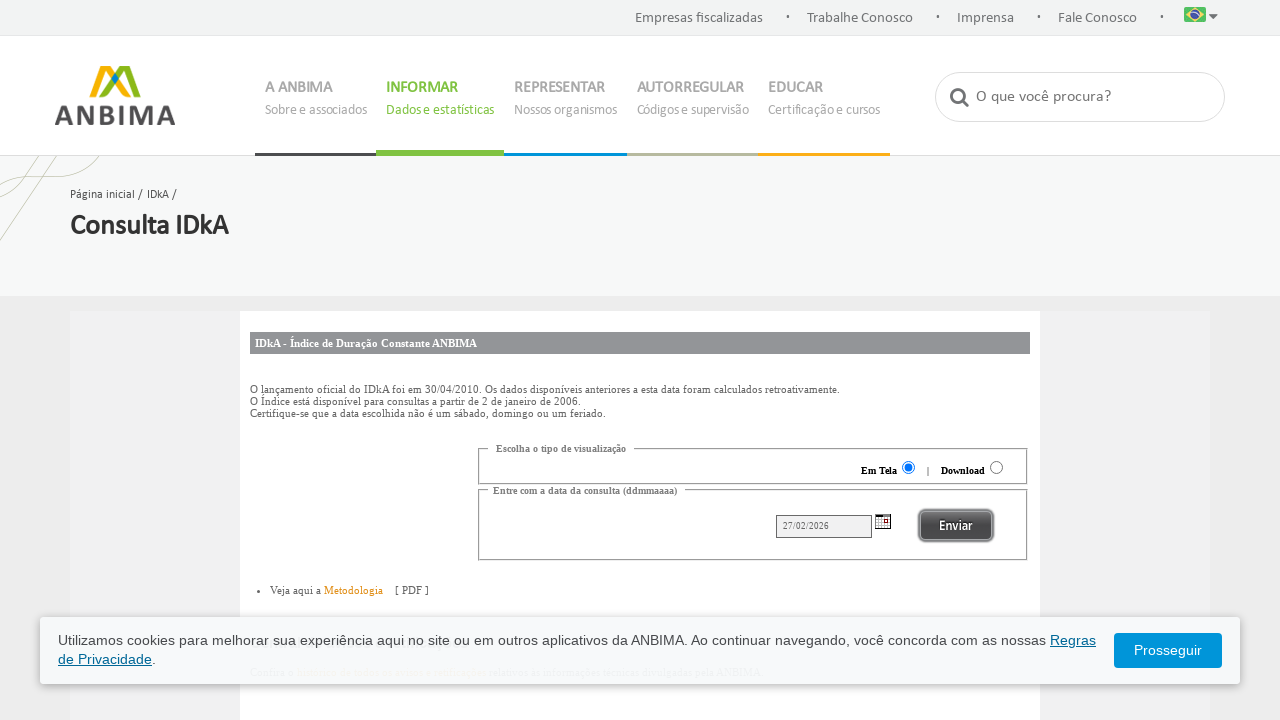

Selected download option via radio button at (996, 467) on body > table > tbody > tr:nth-child(1) > td > div > table > tbody > tr:nth-child
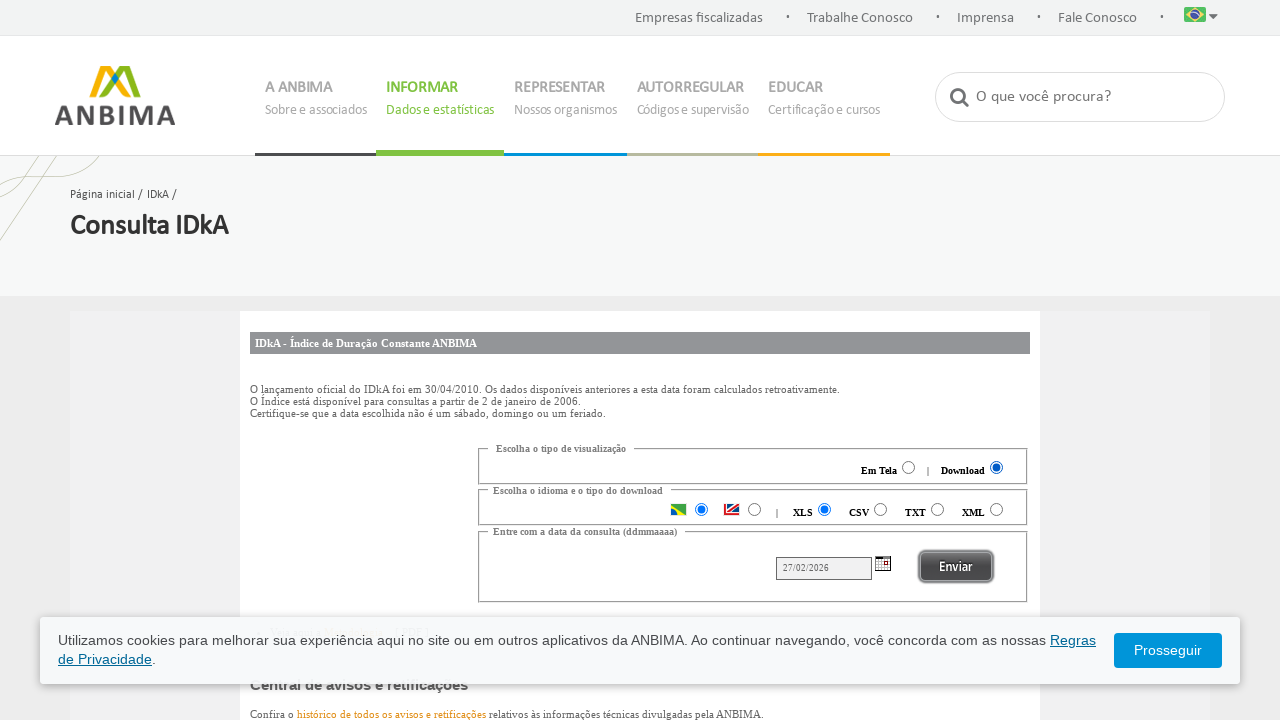

Selected CSV format option via radio button at (880, 509) on #DivOpcoes > right > fieldset > font > input[type=radio]:nth-child(8)
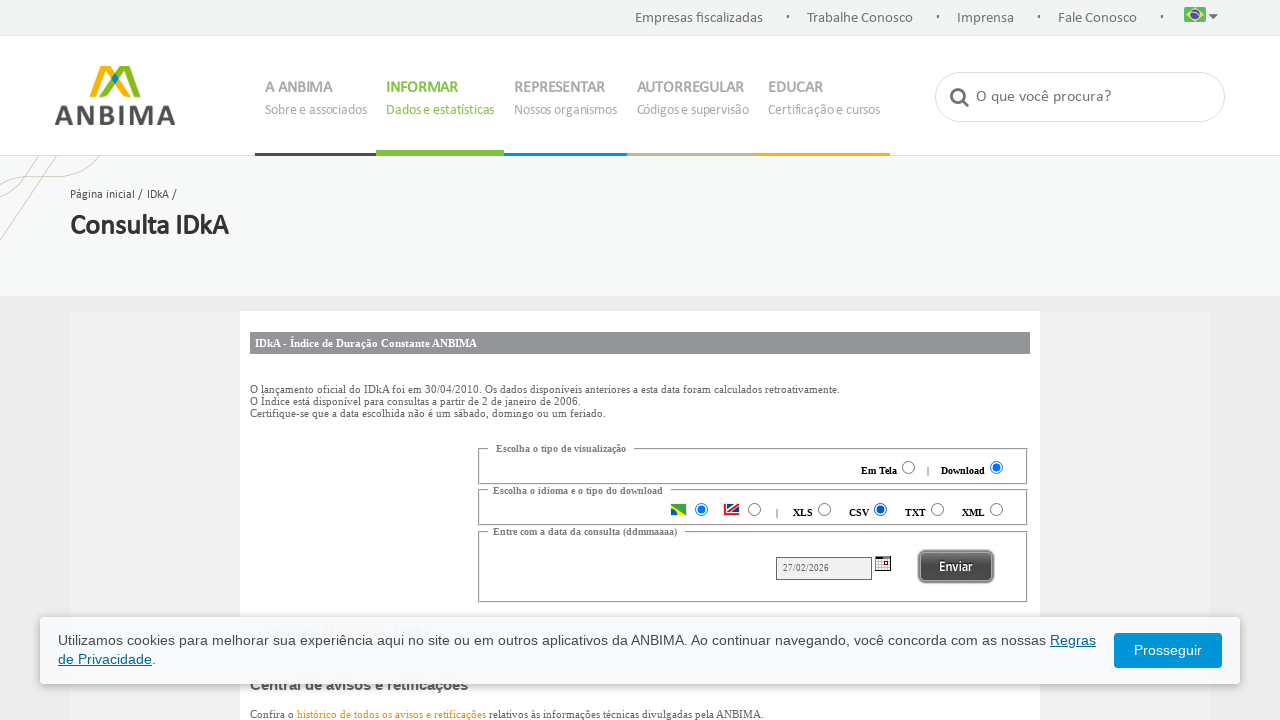

Cleared date input field on body > table > tbody > tr:nth-child(1) > td > div > table > tbody > tr:nth-child
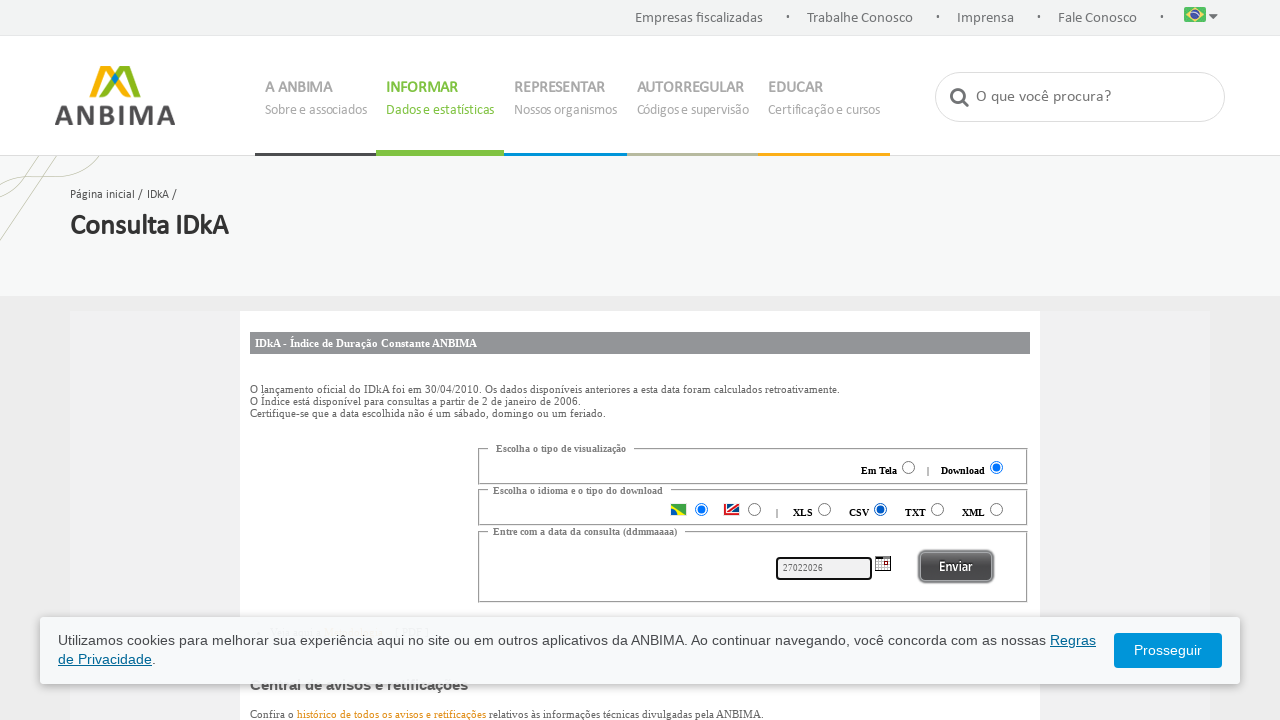

Entered date '15012024' in date field on body > table > tbody > tr:nth-child(1) > td > div > table > tbody > tr:nth-child
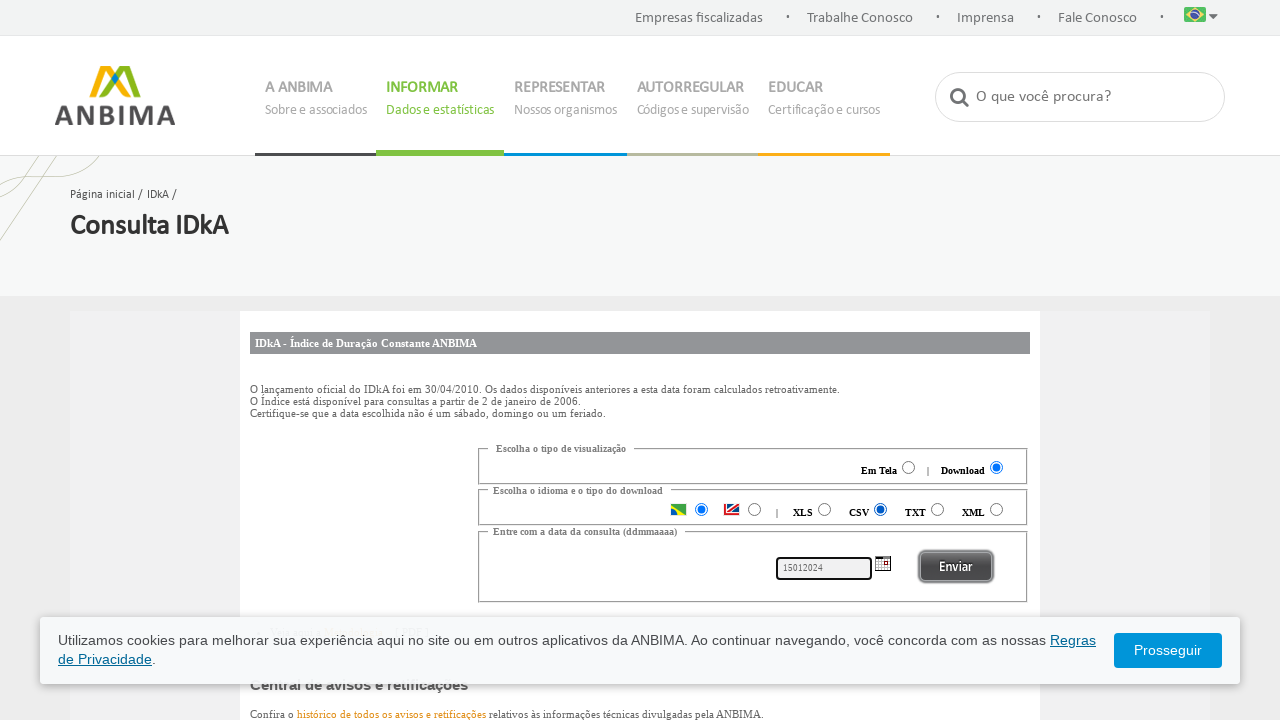

Clicked submit button to request financial index data at (956, 567) on body > table > tbody > tr:nth-child(1) > td > div > table > tbody > tr:nth-child
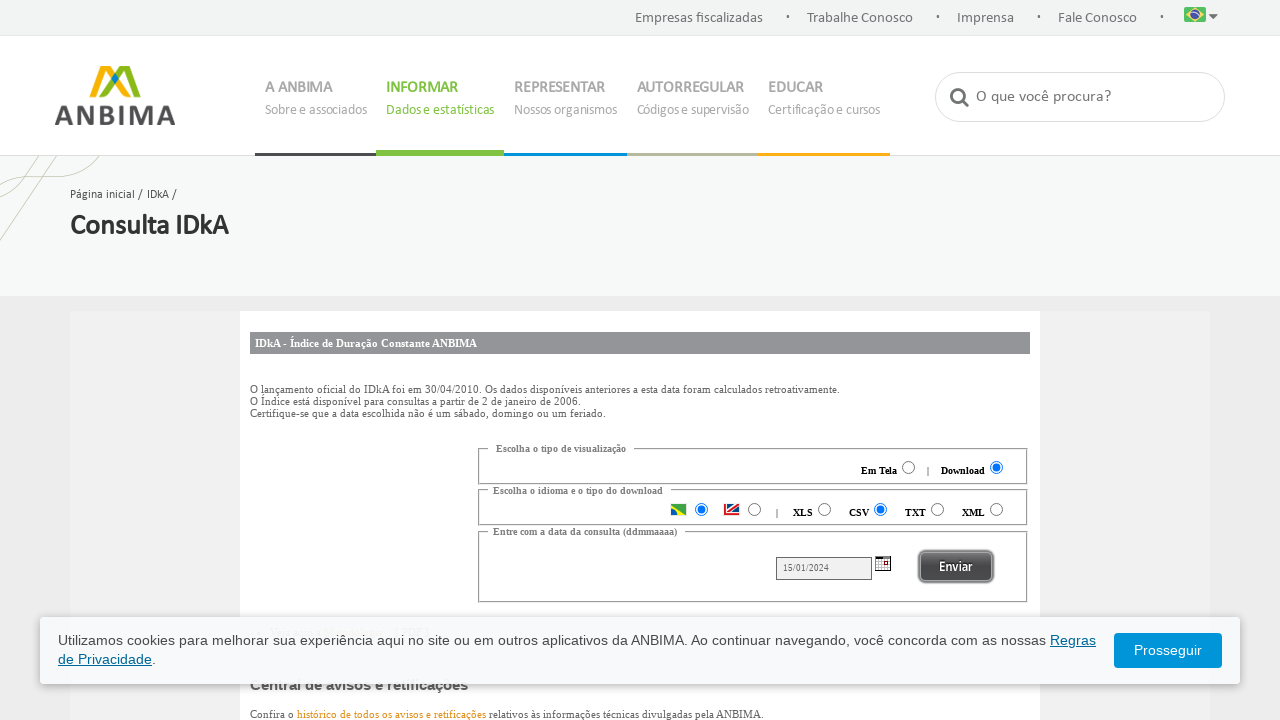

Waited 2000ms for form submission to process
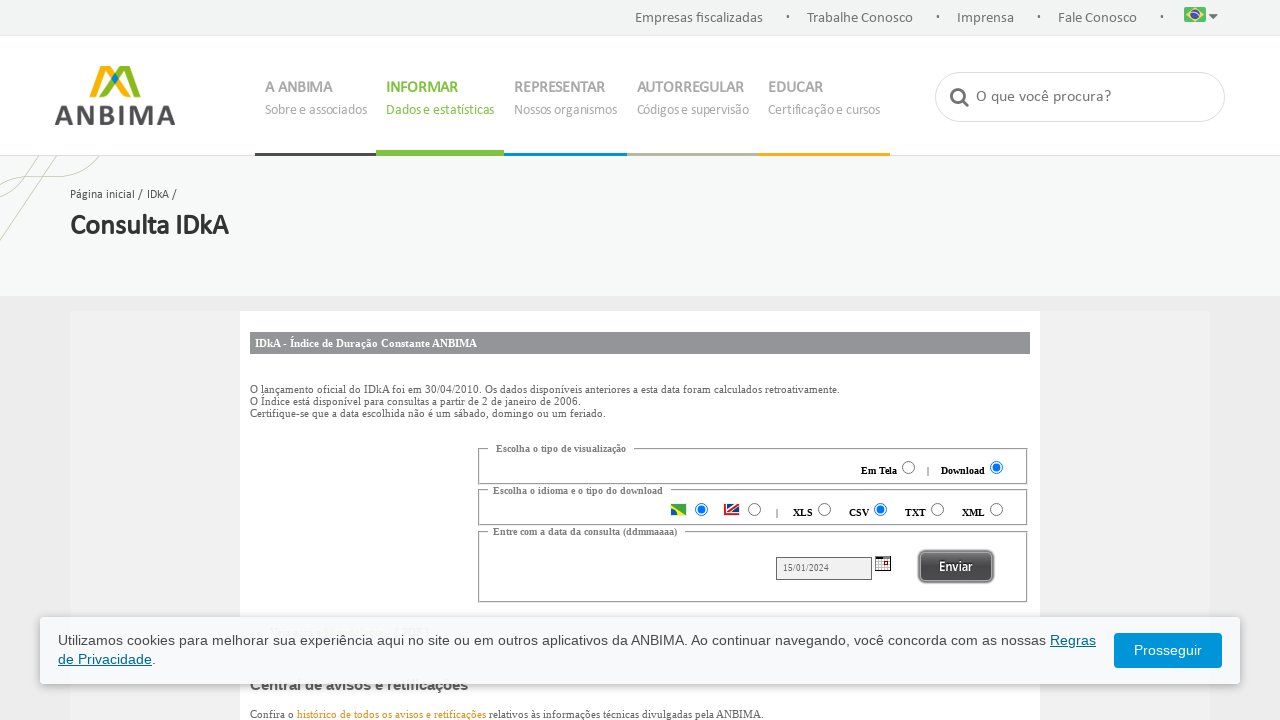

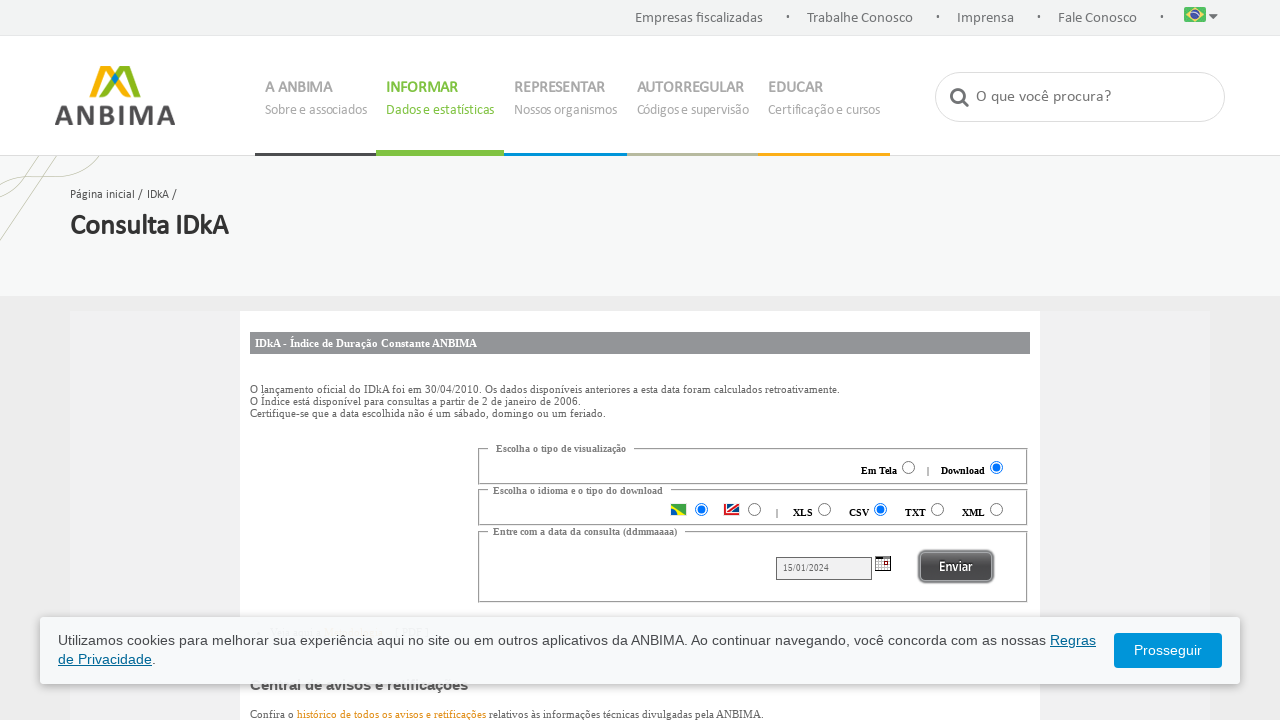